Tests that clicking the A-Z park list link redirects to the correct alphabetical park listing page.

Starting URL: https://bcparks.ca/

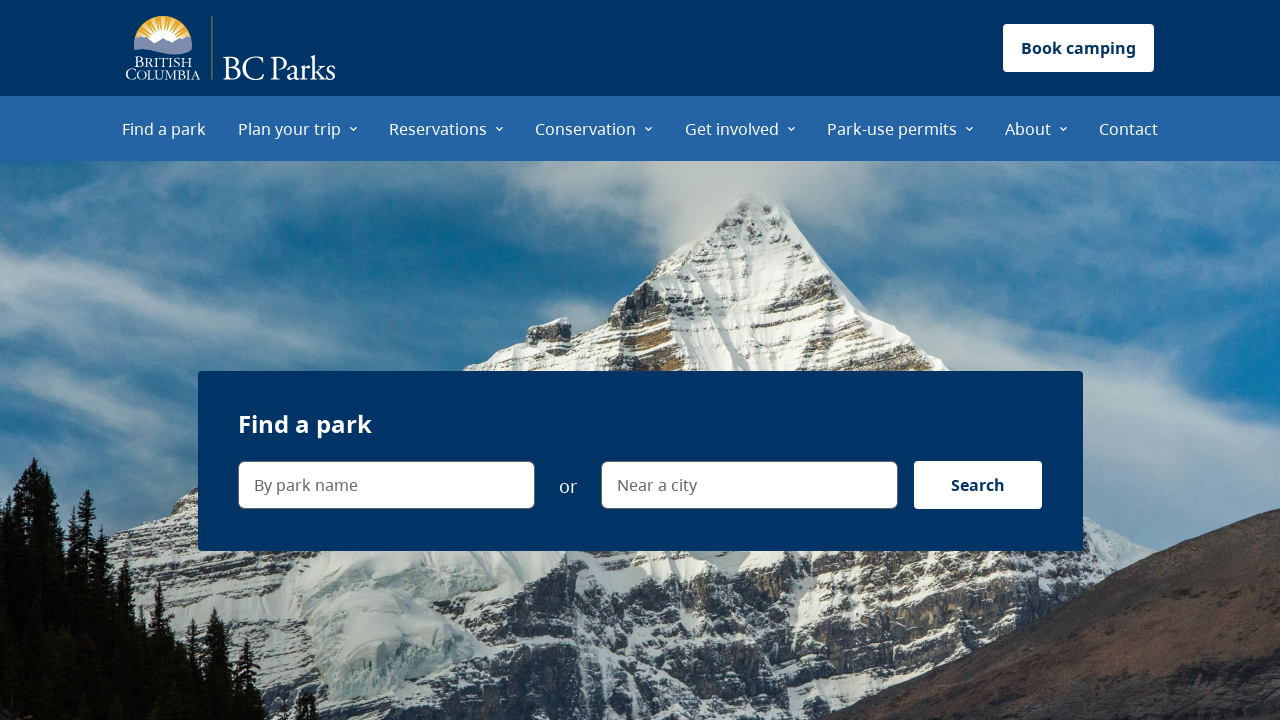

Clicked 'Find a park' menu item at (164, 128) on internal:role=menuitem[name="Find a park"i]
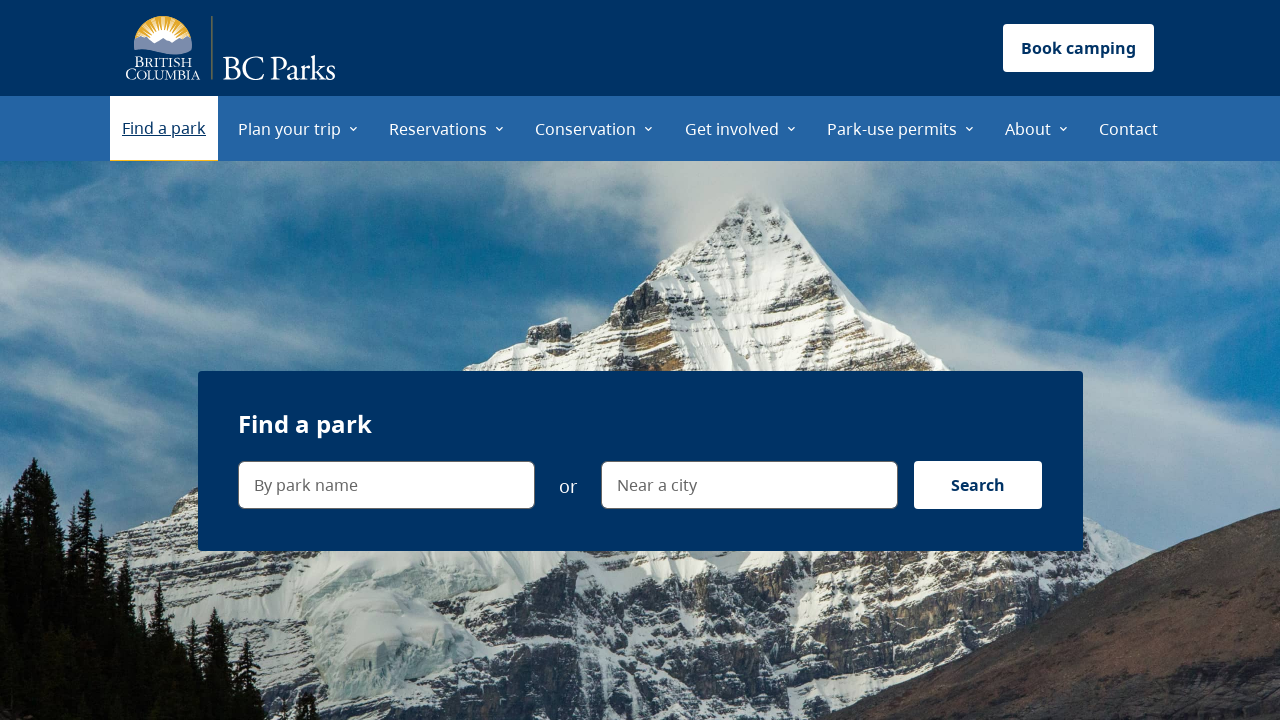

Waited for page to fully load
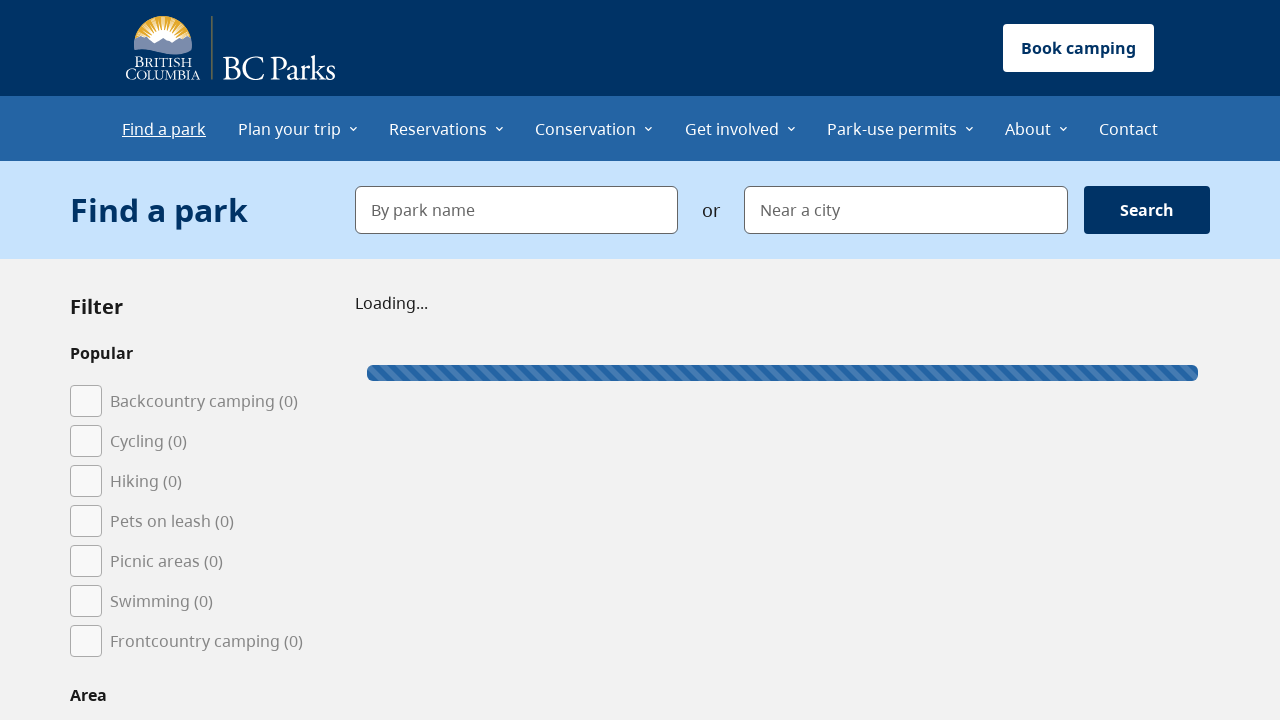

Clicked A–Z park list link at (116, 361) on internal:role=link[name="A–Z park list"i]
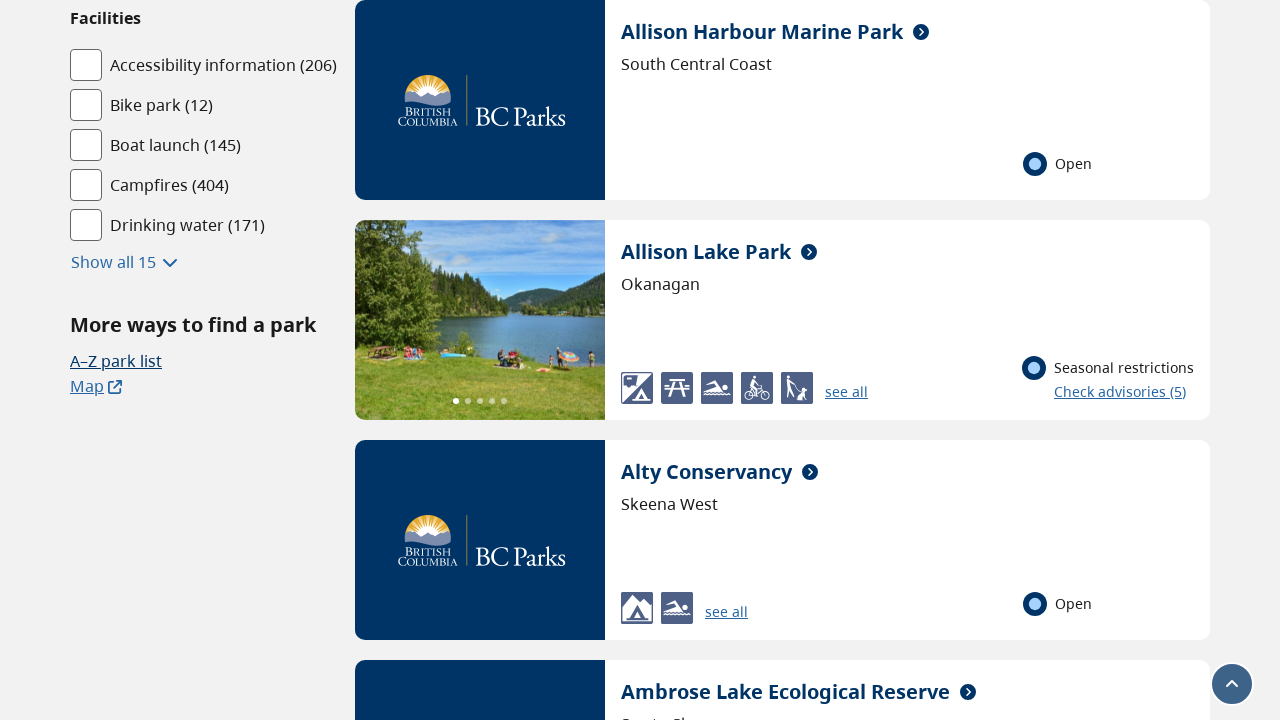

Successfully navigated to A–Z park list page
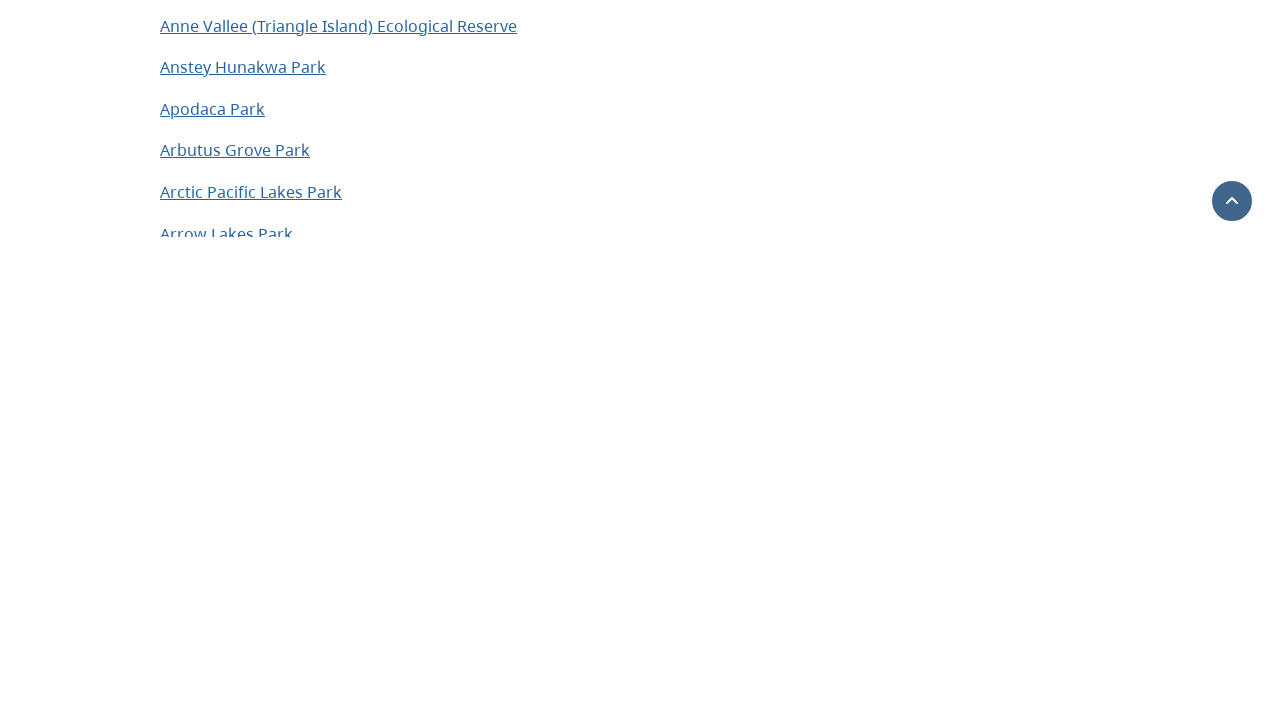

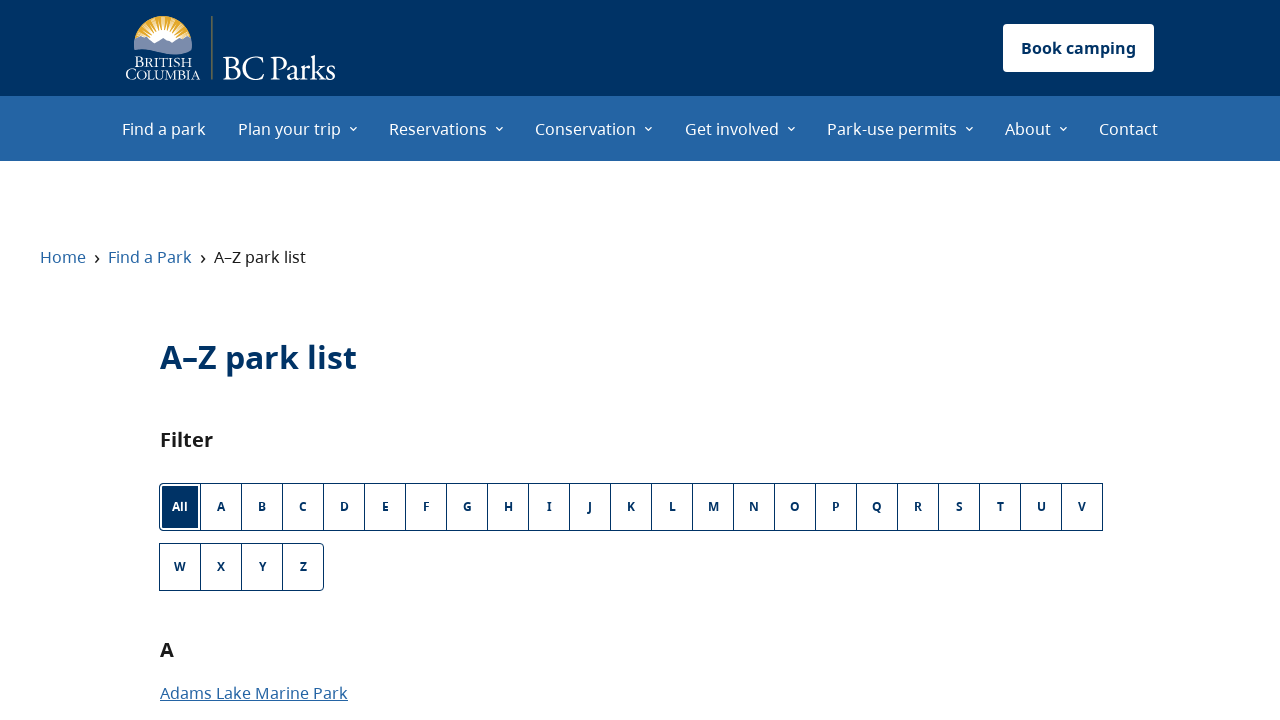